Tests autocomplete functionality by navigating to the autocomplete page and entering an address in the autocomplete field

Starting URL: https://formy-project.herokuapp.com/

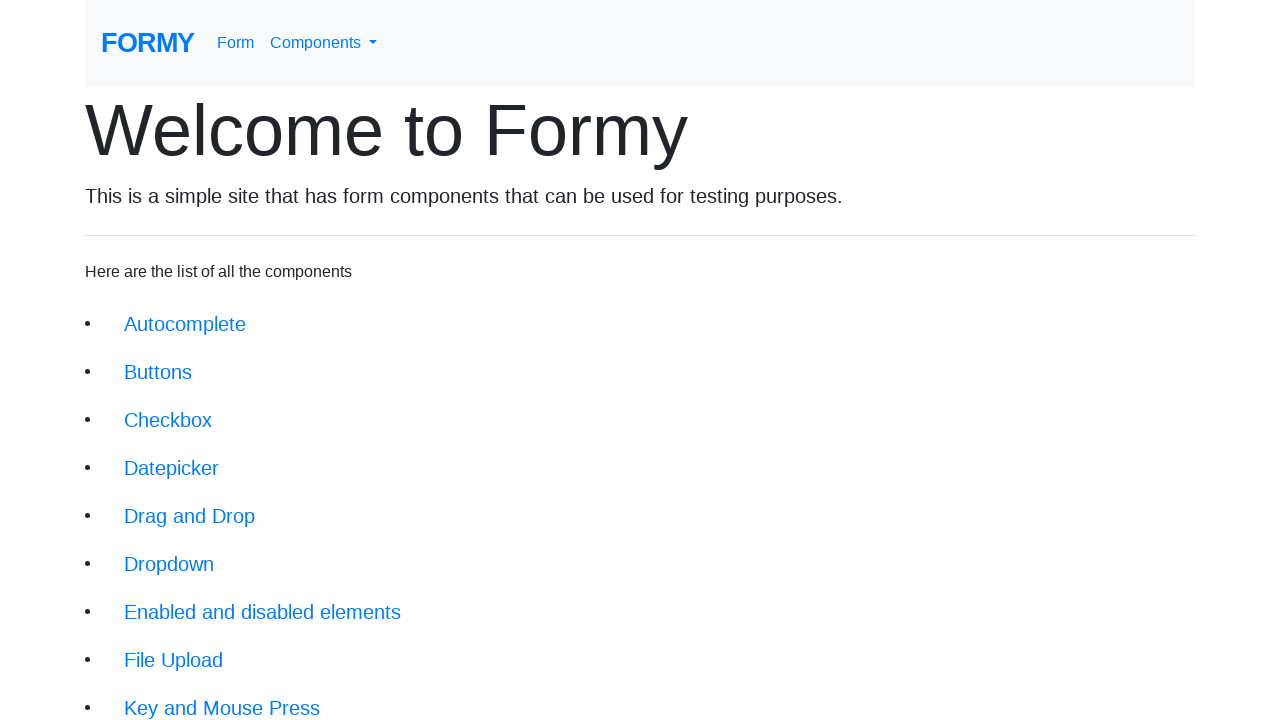

Clicked Autocomplete button to navigate to autocomplete page at (185, 324) on a.btn.btn-lg:has-text('Autocomplete')
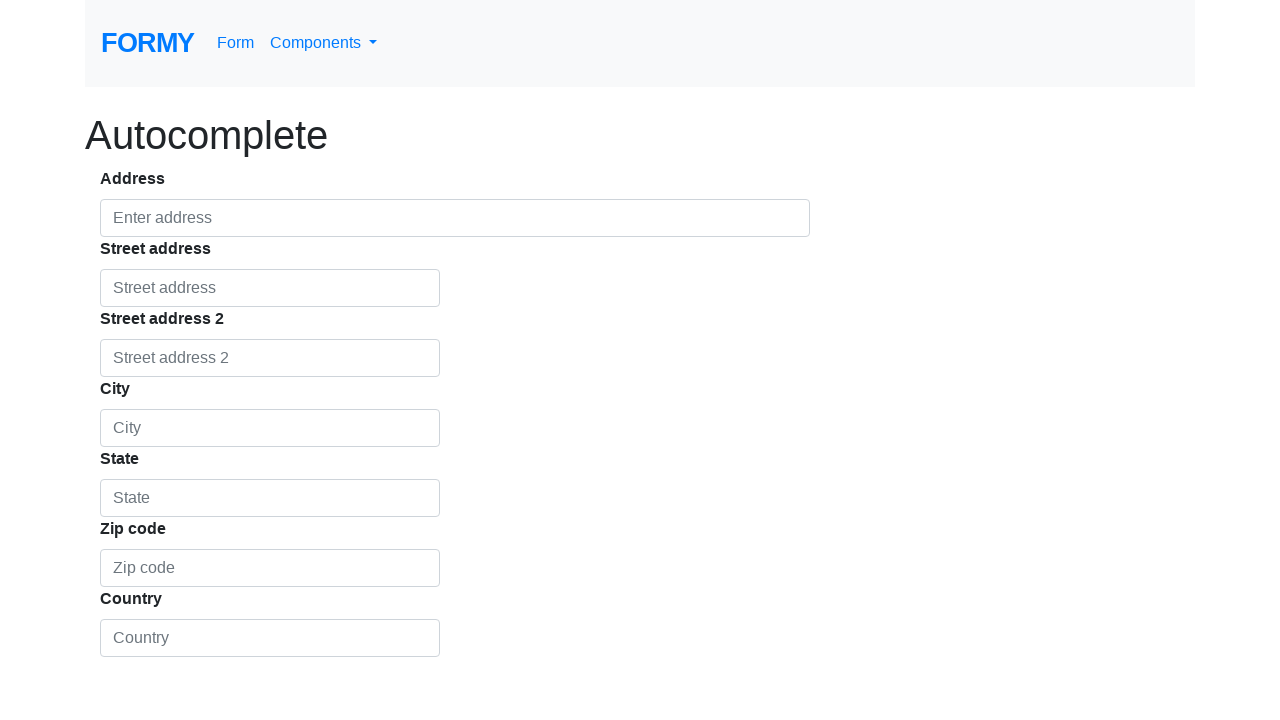

Autocomplete page loaded successfully
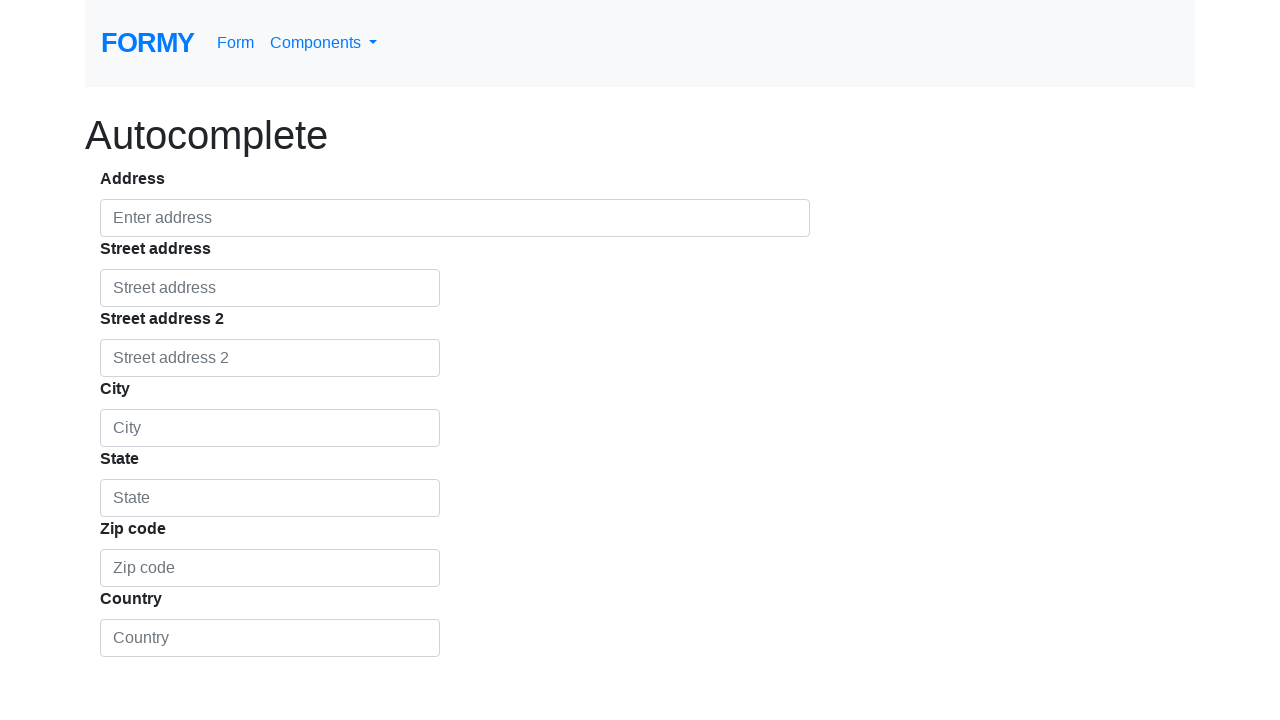

Entered address '103 Gallagher ct, Morrisville, NC' in autocomplete field on #autocomplete
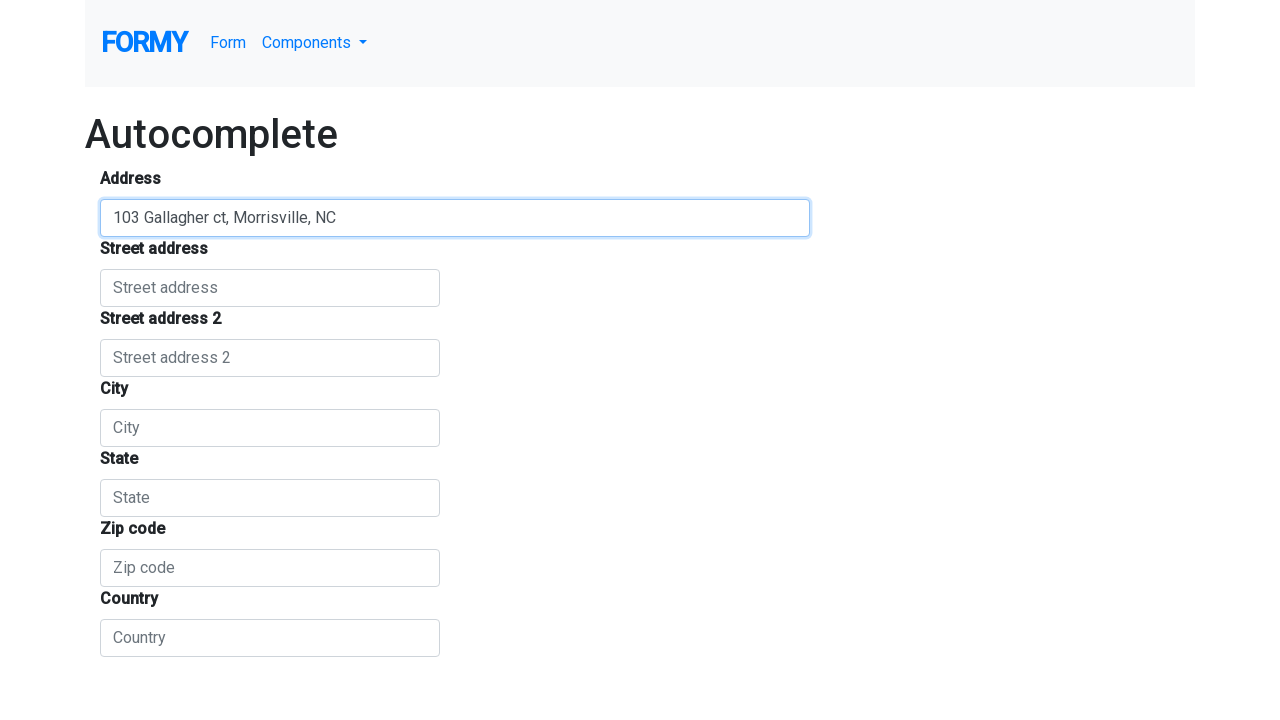

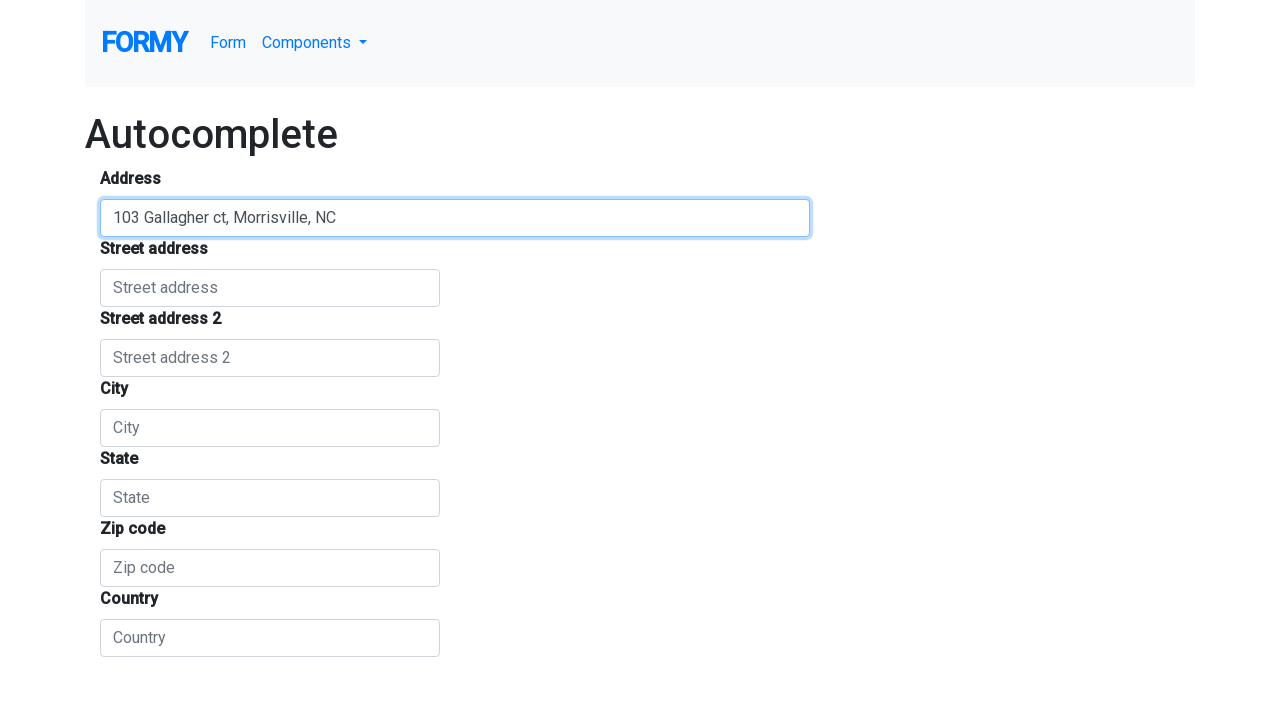